Tests dropdown select functionality by selecting options using different methods (index, text, value) and verifying the meter element updates correctly

Starting URL: https://seleniumbase.io/demo_page

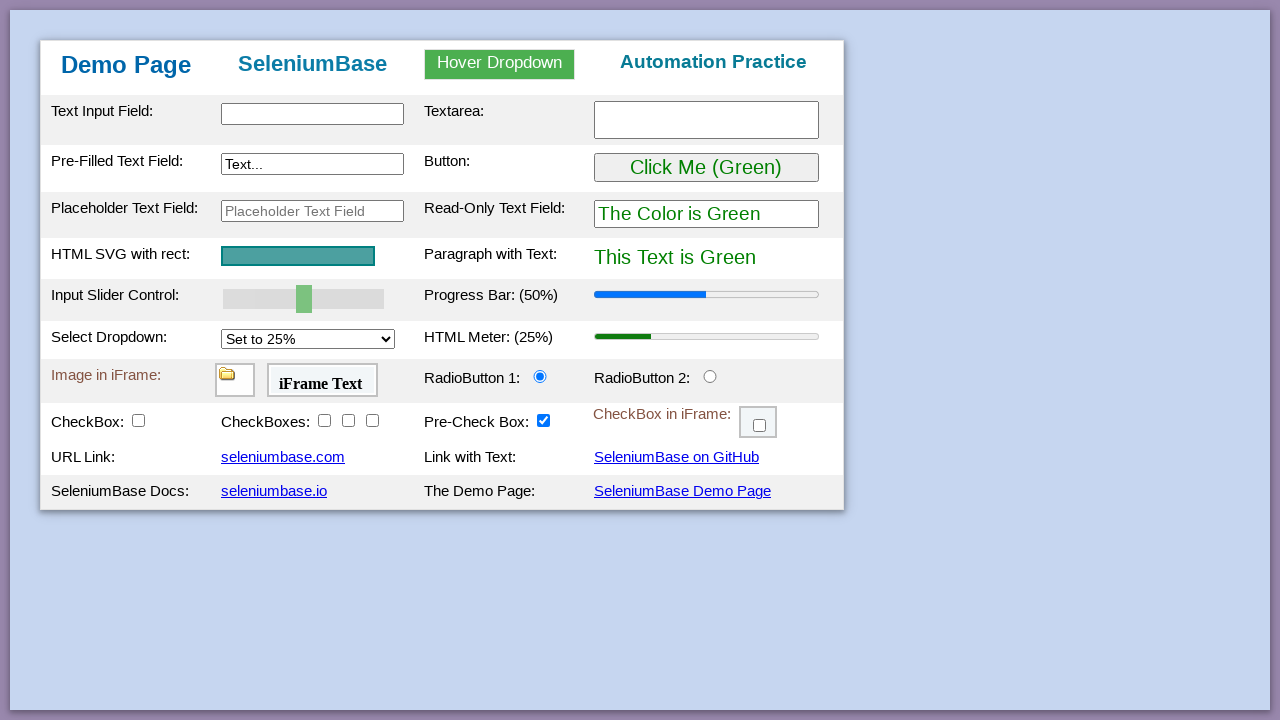

Verified initial meter value is 0.25
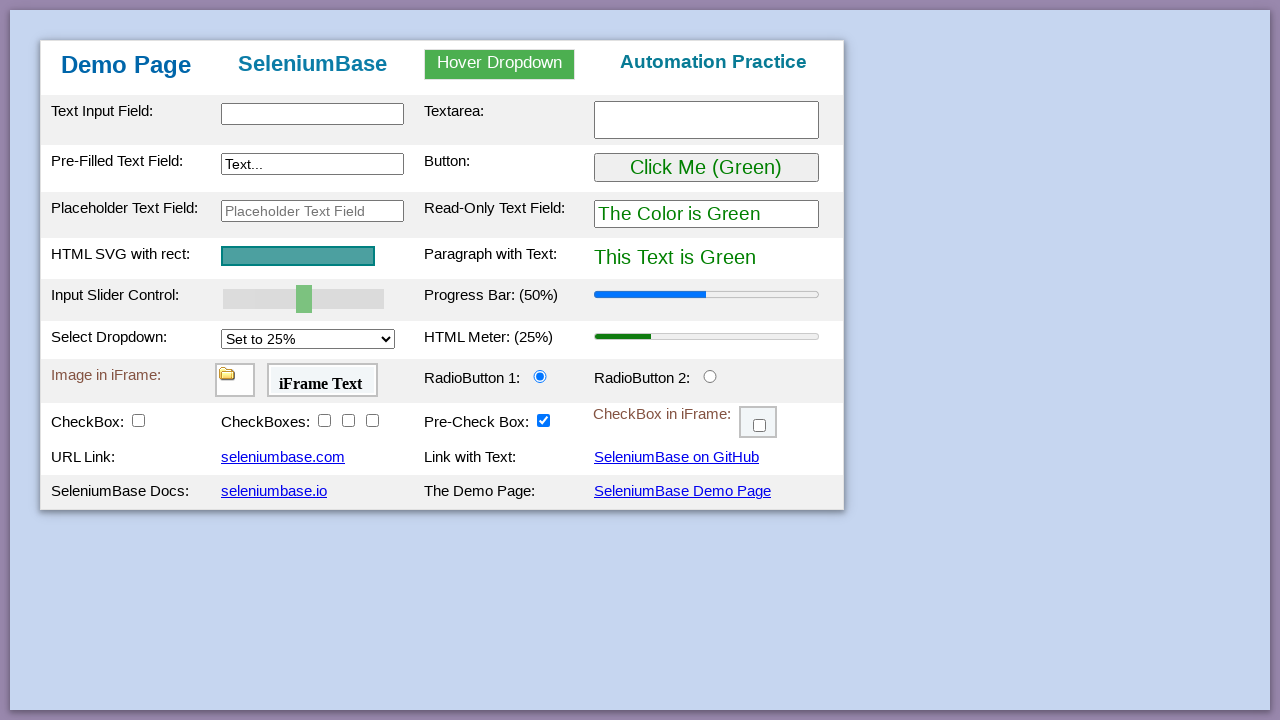

Selected dropdown option by index 2 on #mySelect
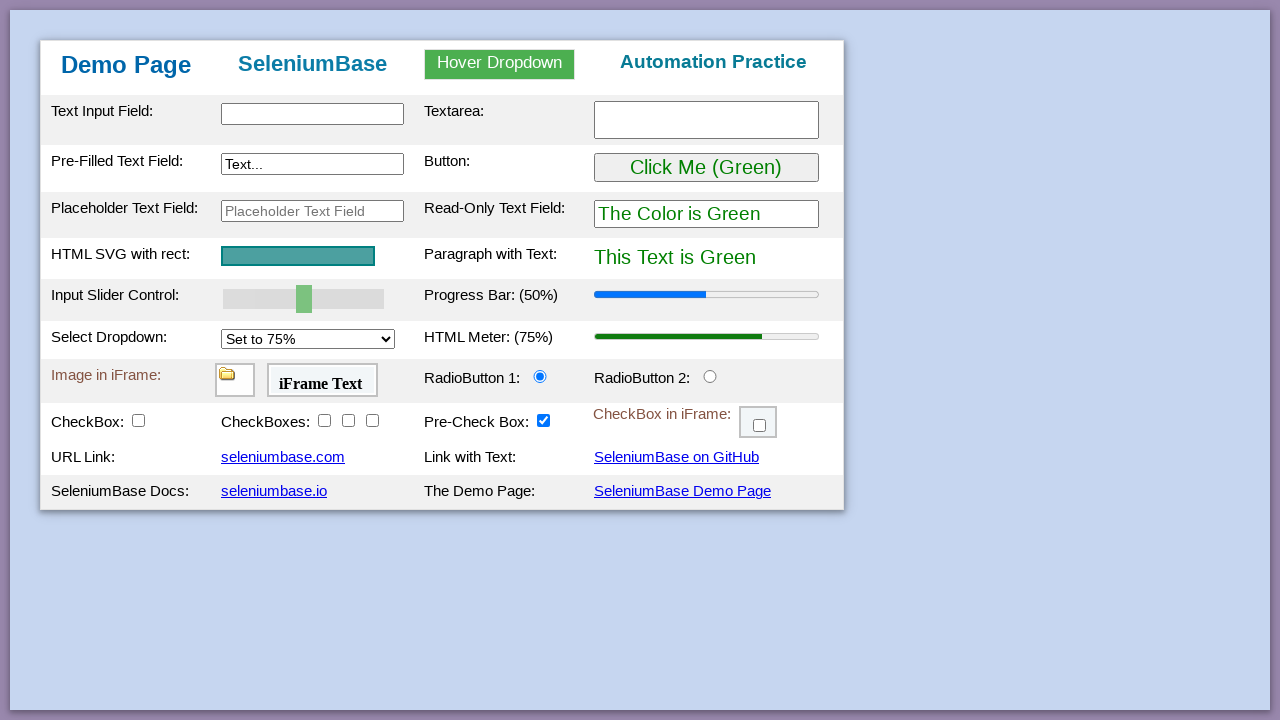

Verified meter value changed to 0.75
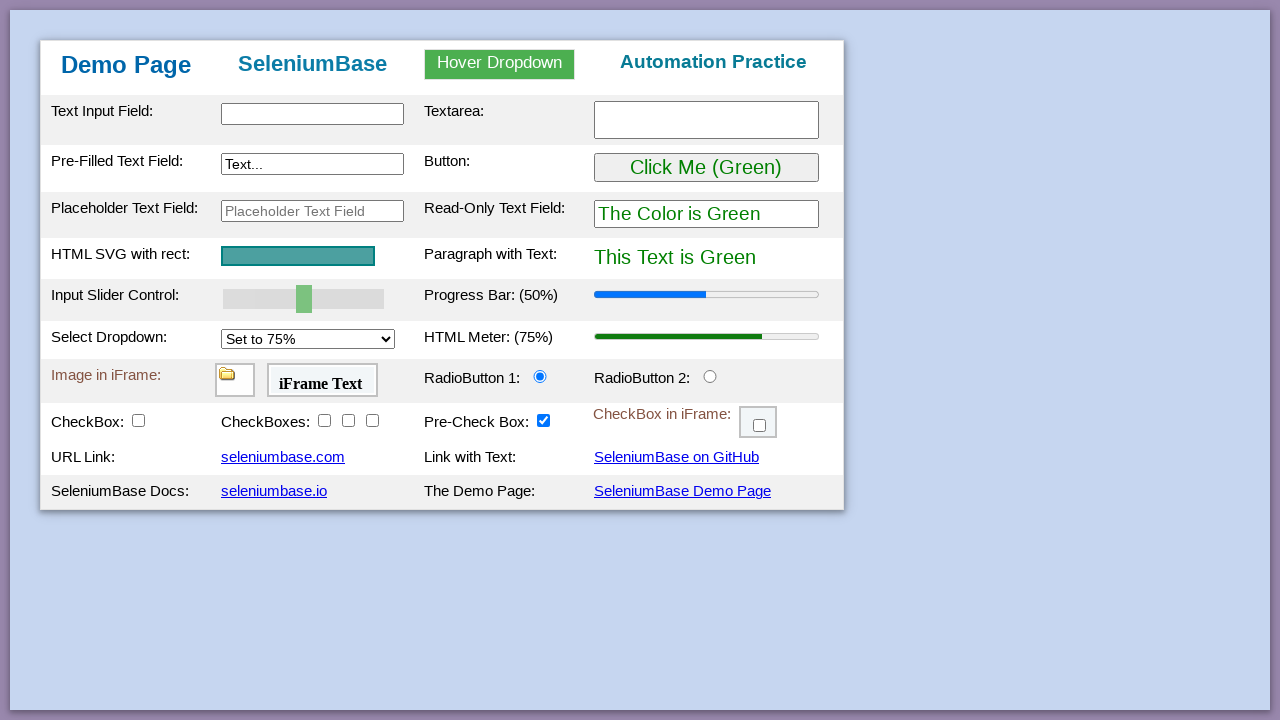

Selected dropdown option by label 'Set to 100%' on #mySelect
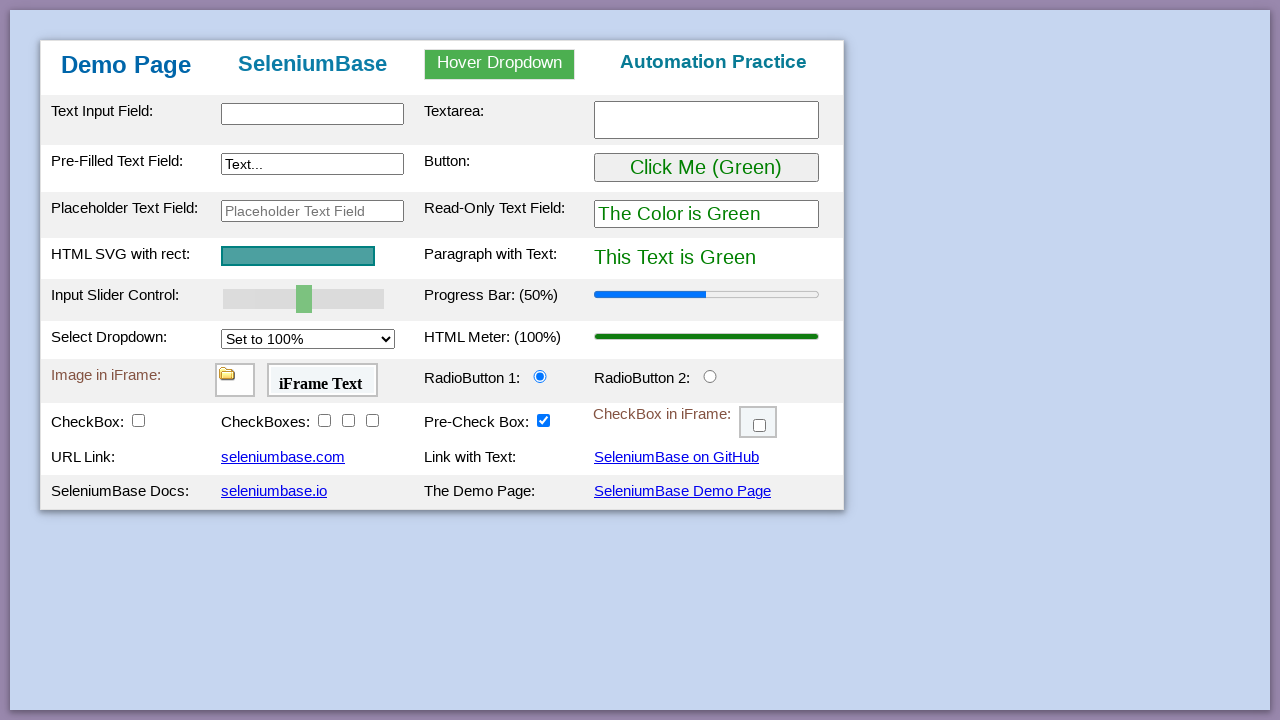

Verified meter value changed to 1
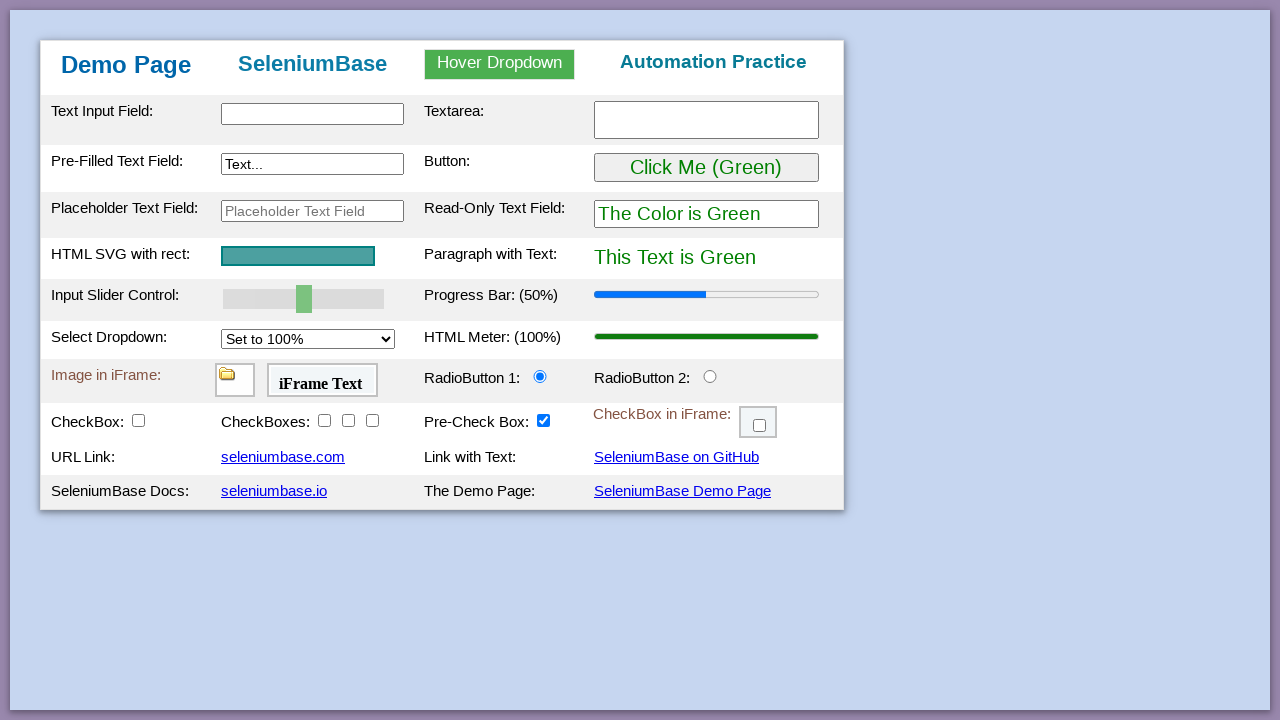

Selected dropdown option by value '50%' on #mySelect
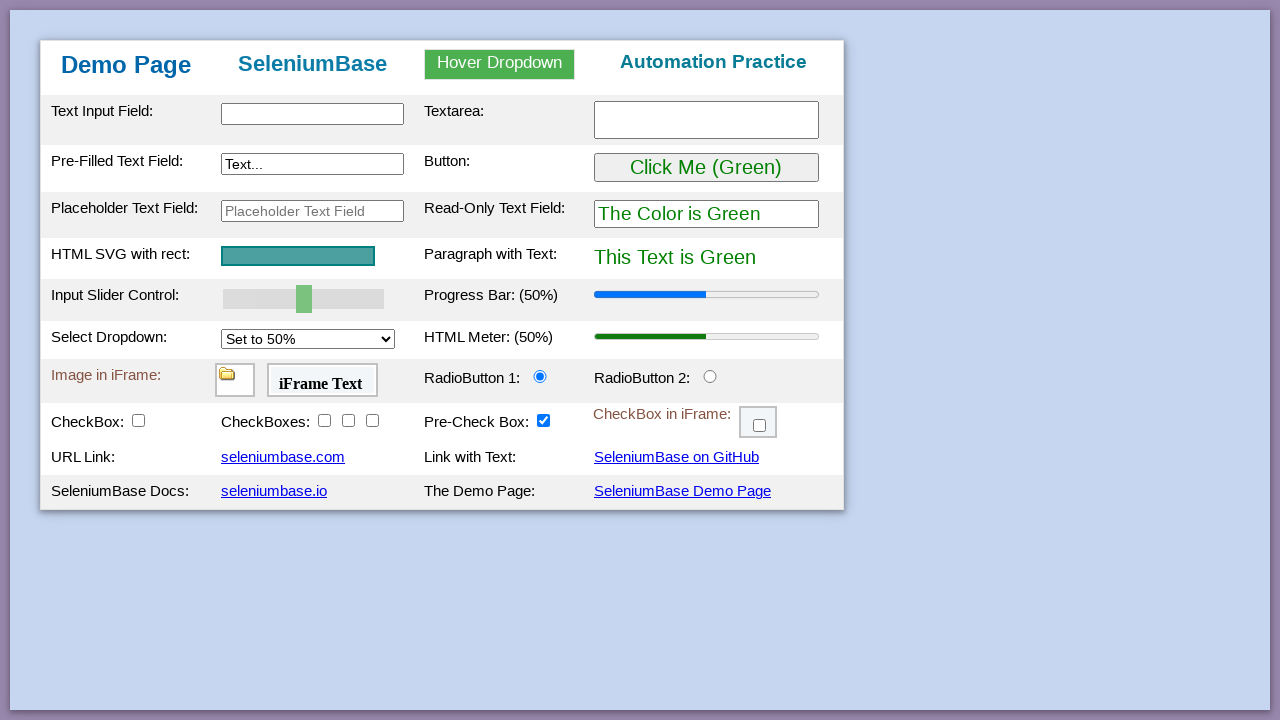

Verified meter value changed to 0.5
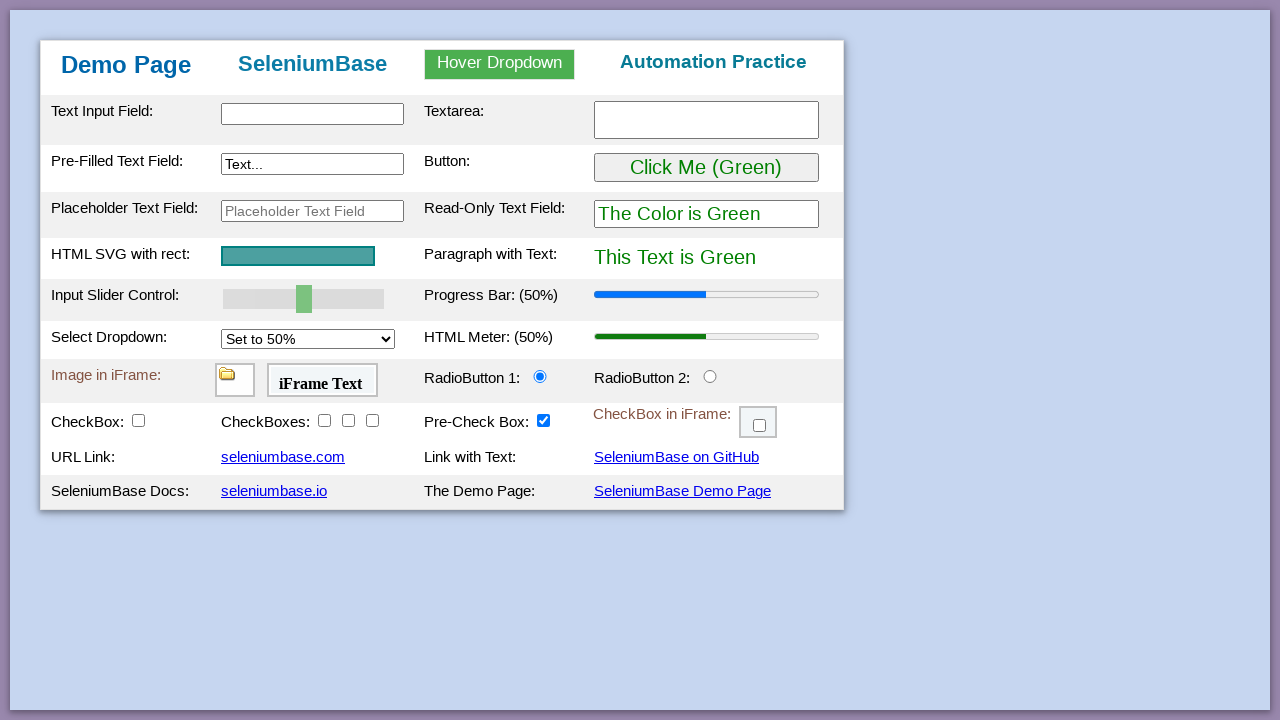

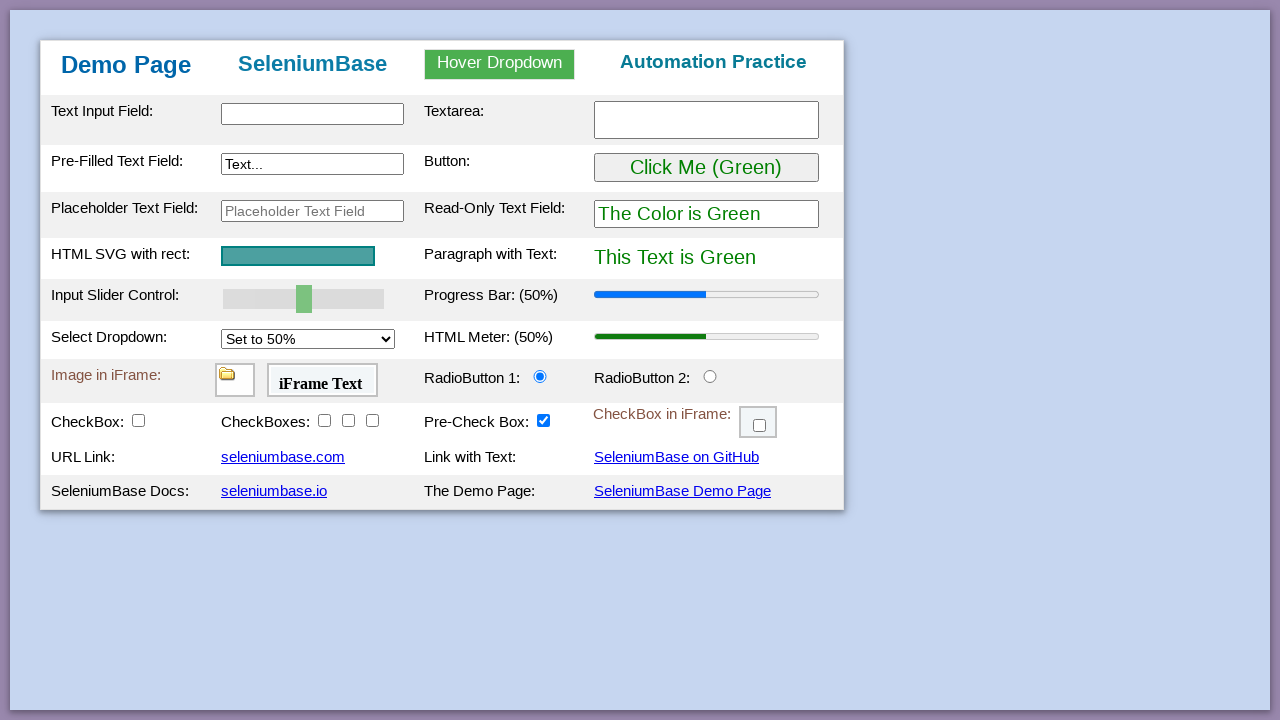